Tests release search functionality by navigating to Releases page and searching for releases using different search terms (RC and 4.13)

Starting URL: https://github.com/junit-team/junit4

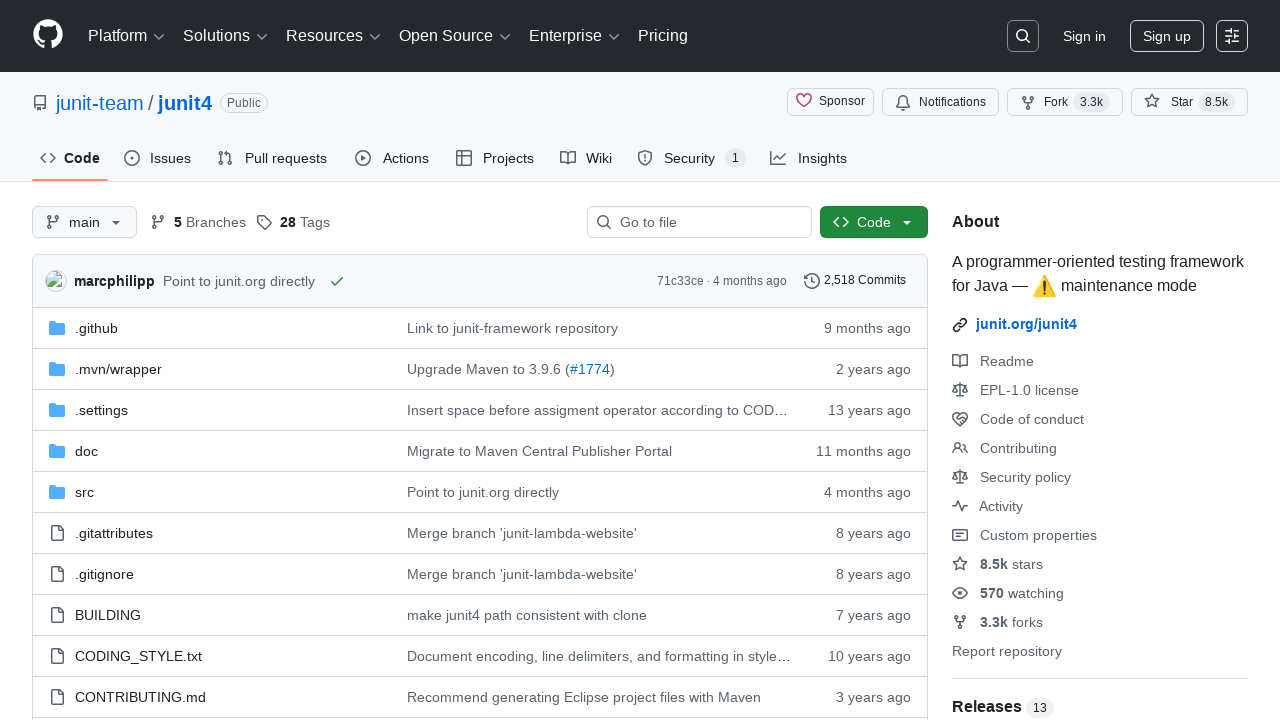

Clicked on Releases link in the sidebar at (989, 706) on a[href*='/releases']
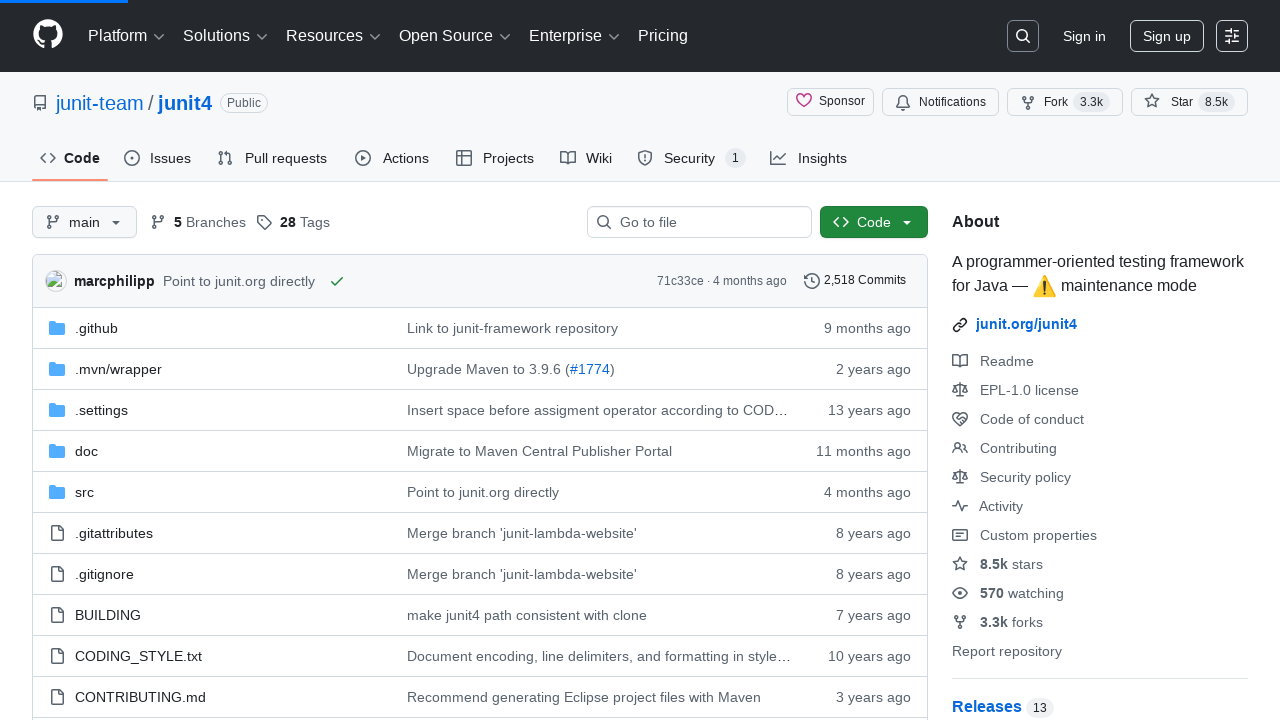

Releases page loaded with draft and releases links visible
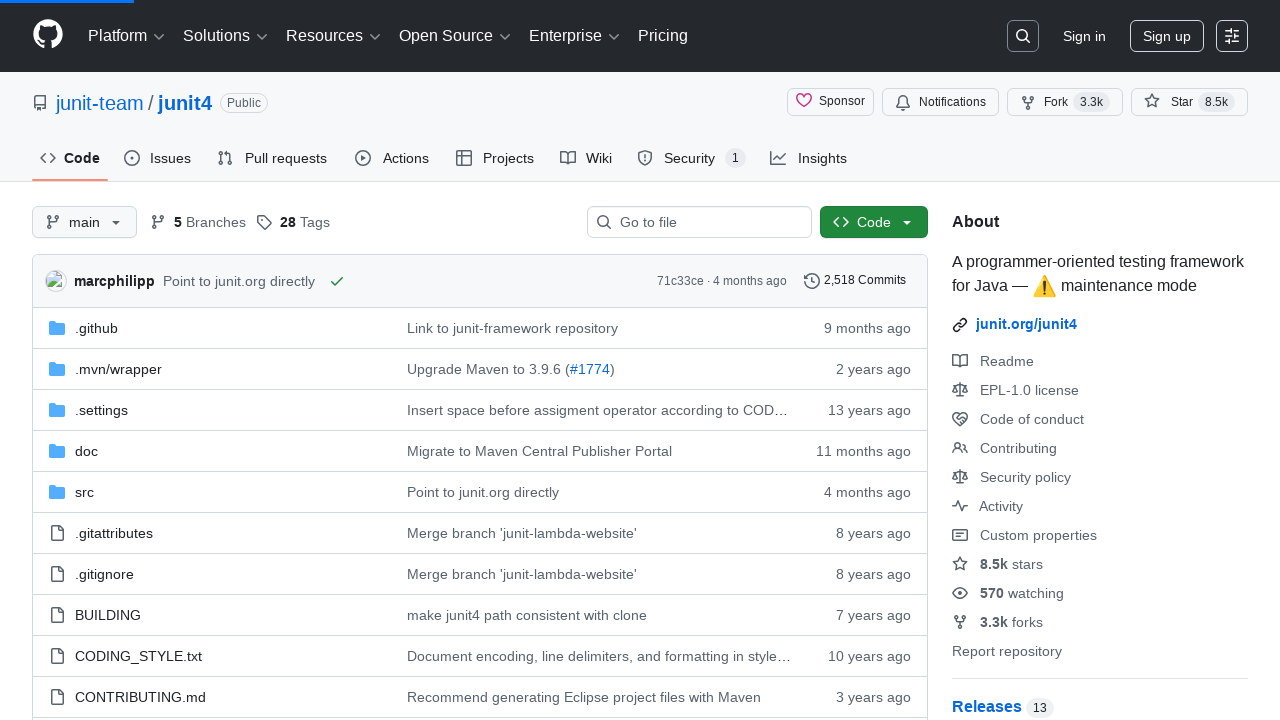

Filled search field with 'RC' on input[placeholder*='Find a release']
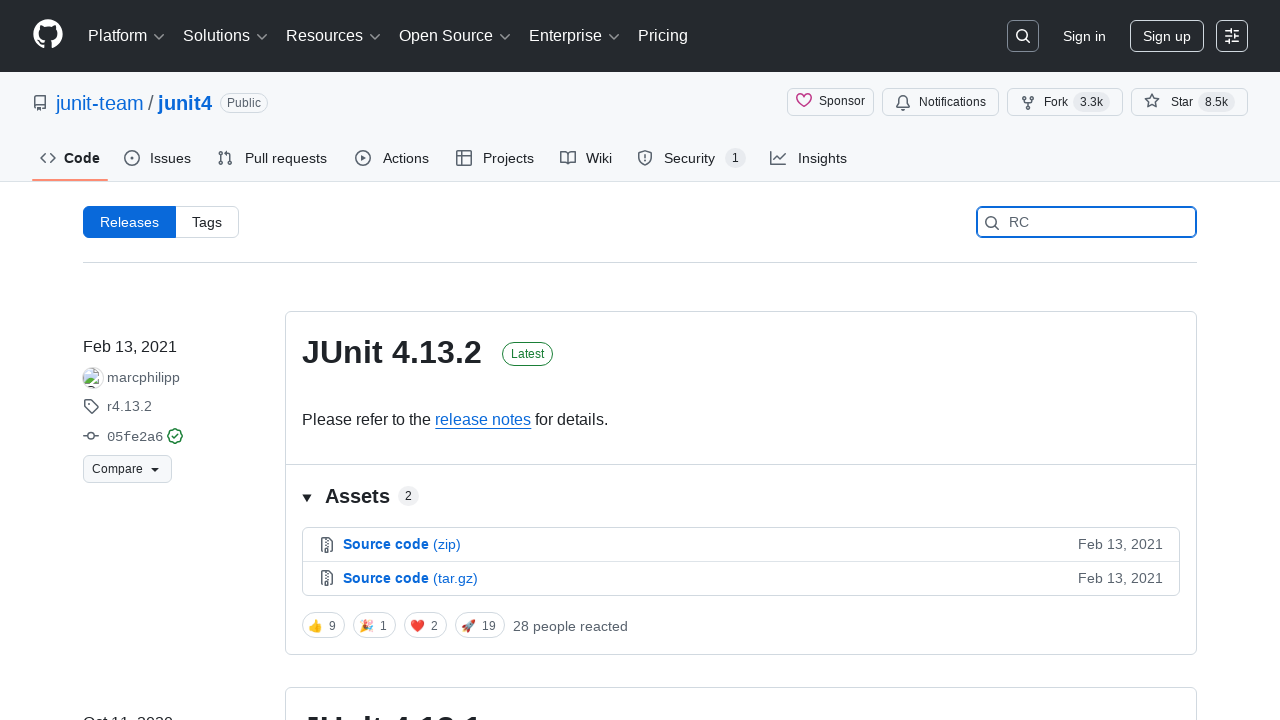

Pressed Enter to search for releases with 'RC' on input[placeholder*='Find a release']
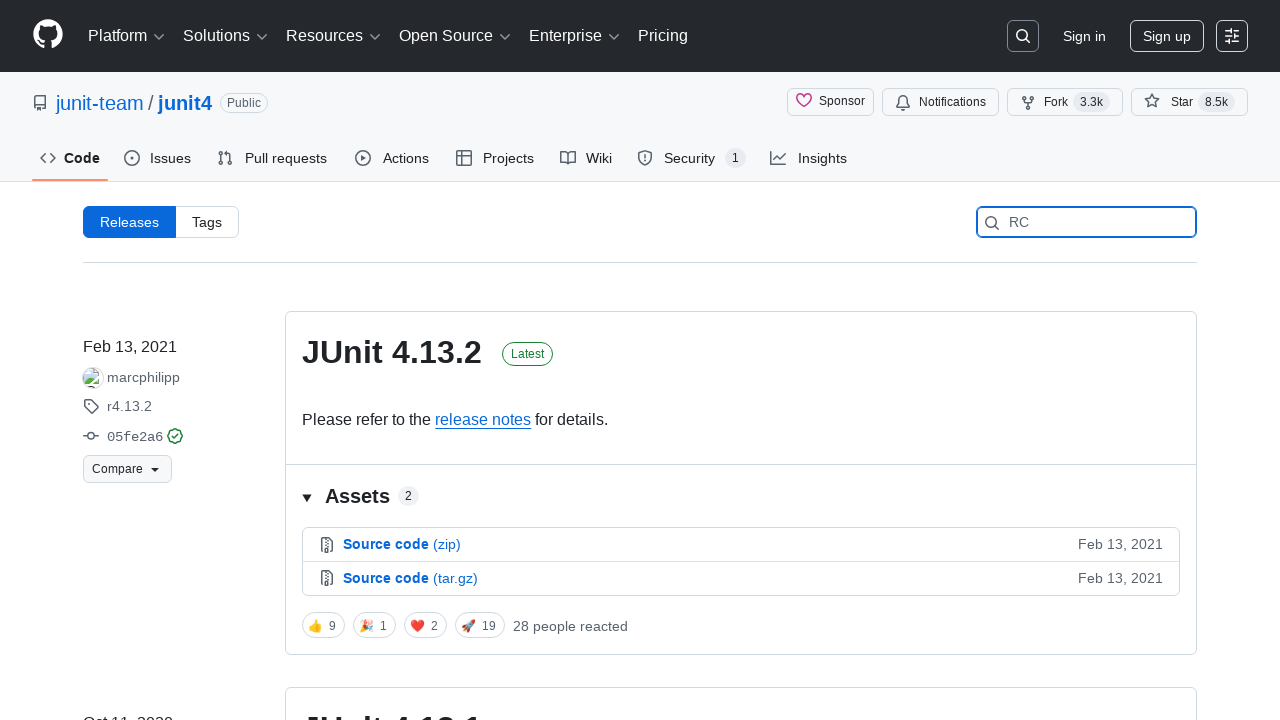

Waited for filtered results to appear after searching for 'RC'
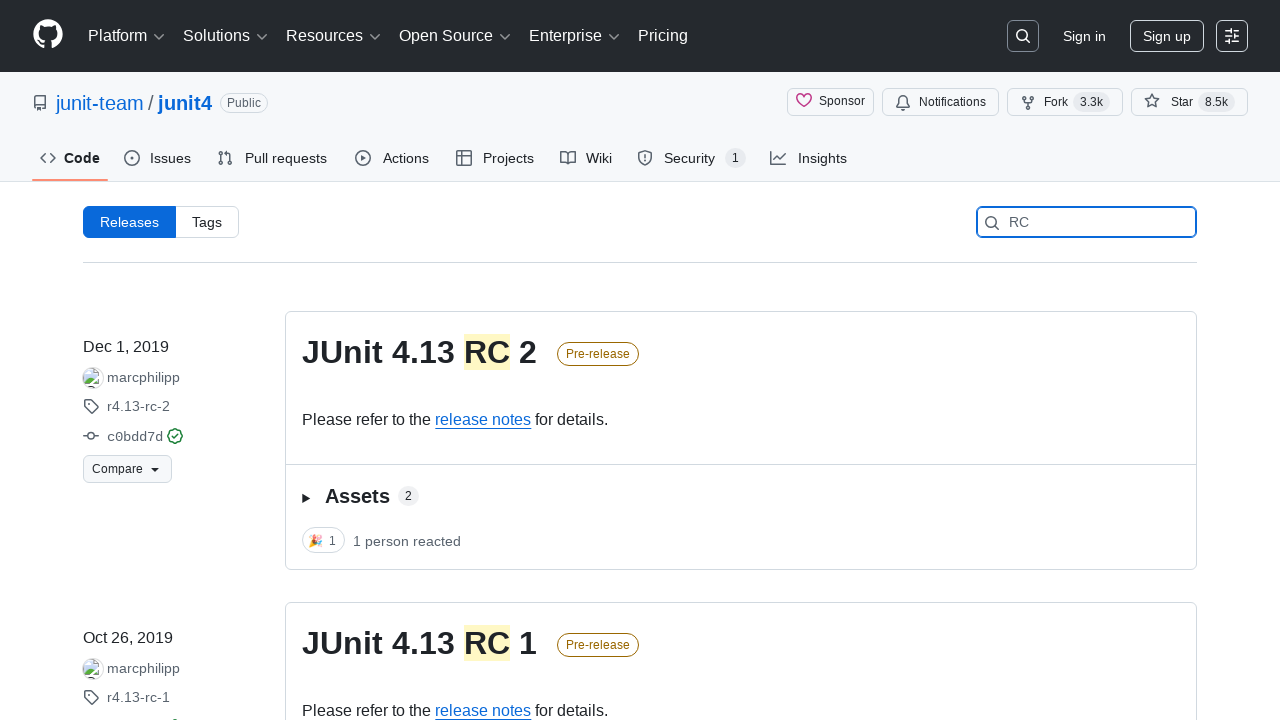

Cleared the search field on input[placeholder*='Find a release']
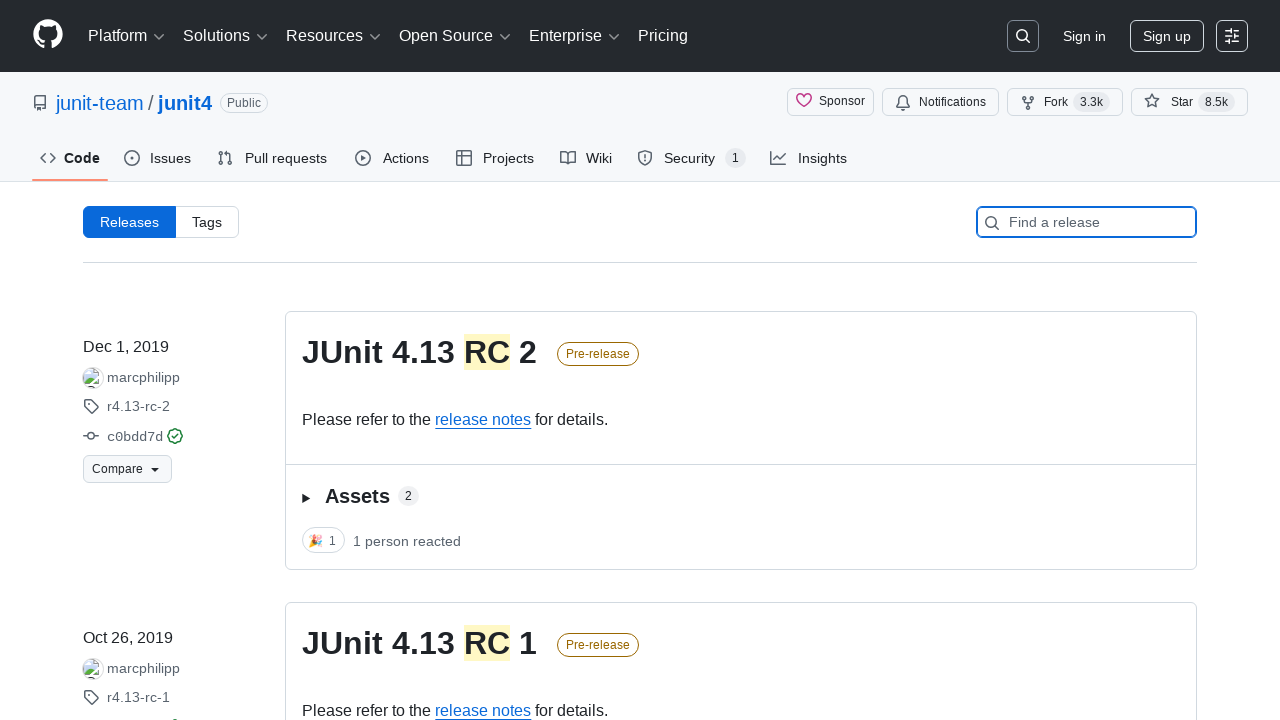

Filled search field with '4.13' on input[placeholder*='Find a release']
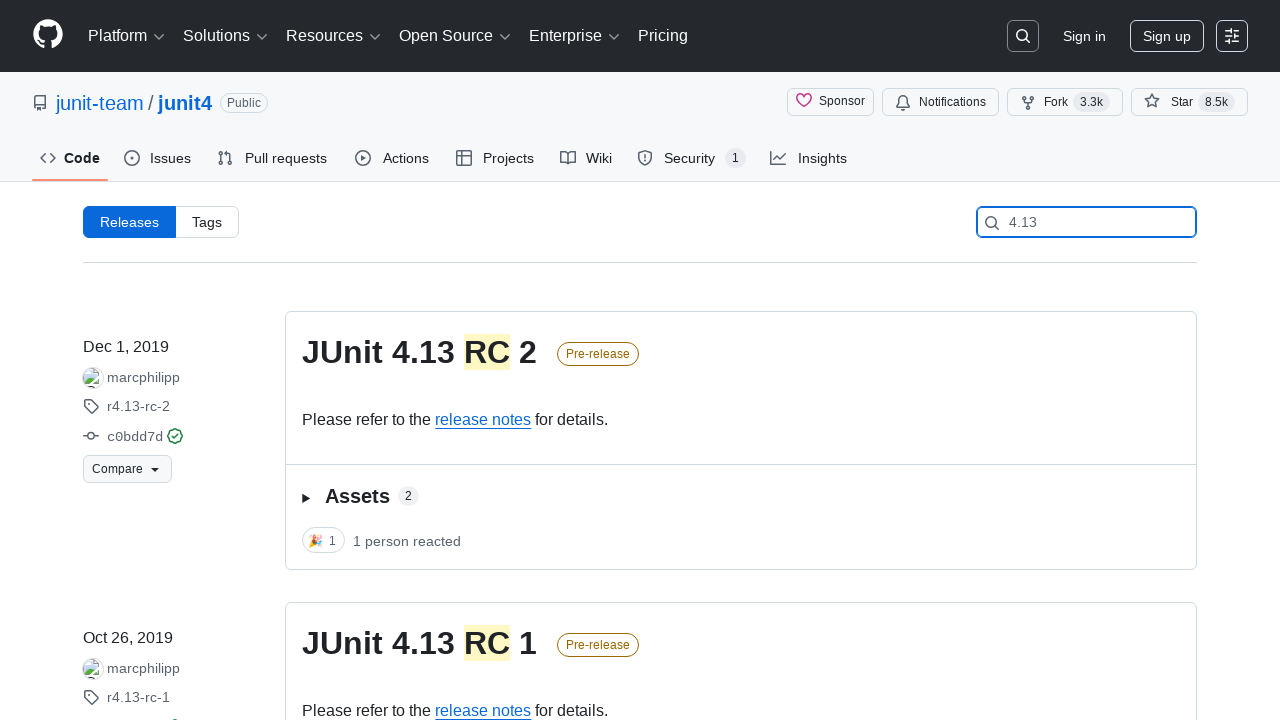

Pressed Enter to search for releases with '4.13' on input[placeholder*='Find a release']
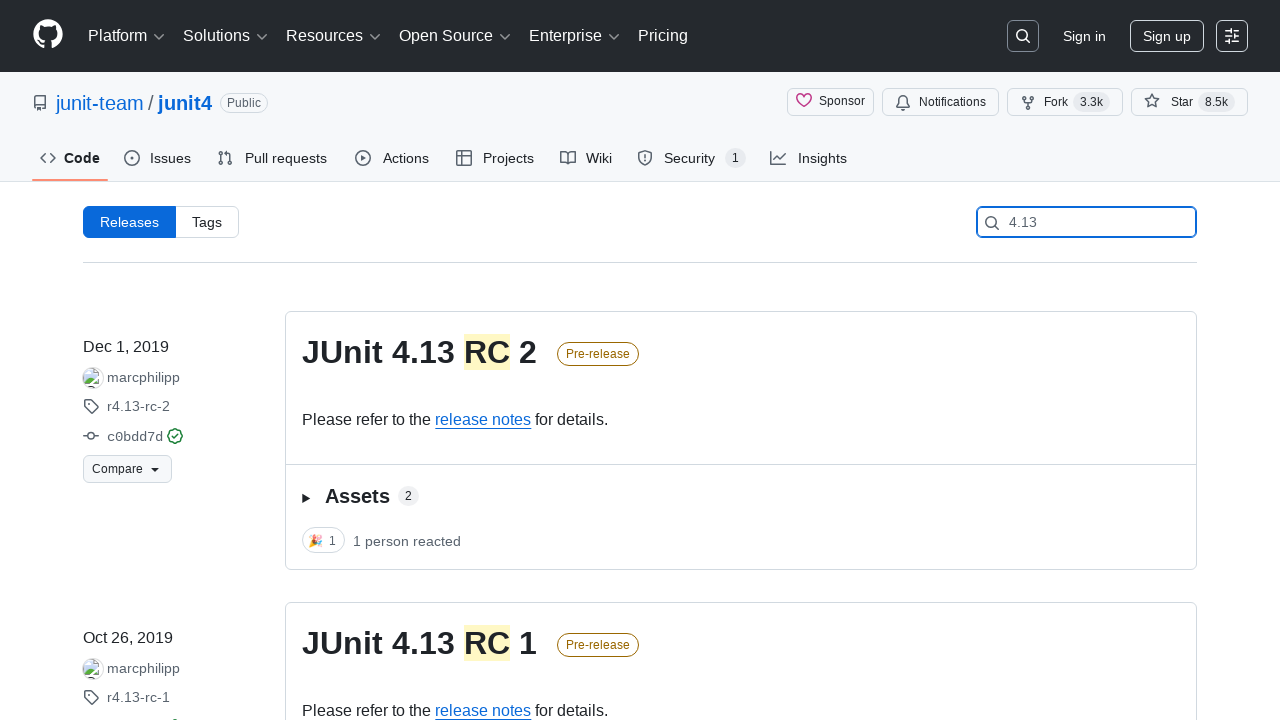

Filtered results loaded after searching for '4.13'
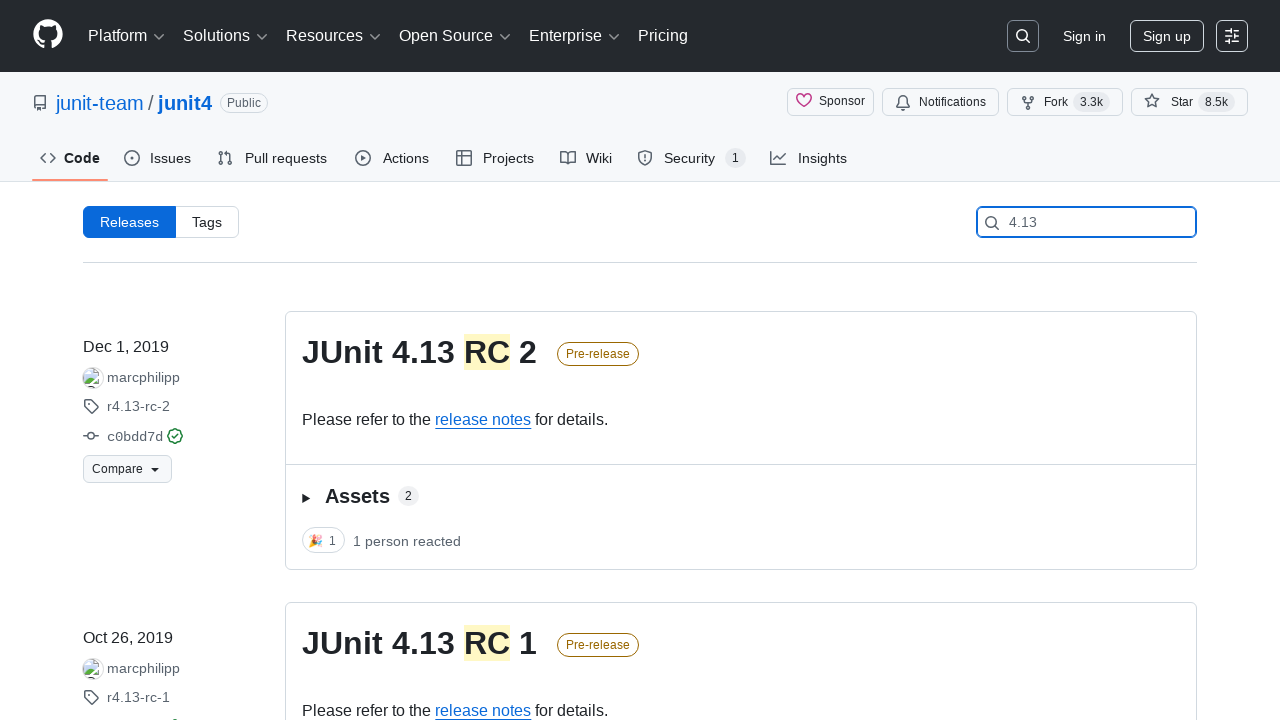

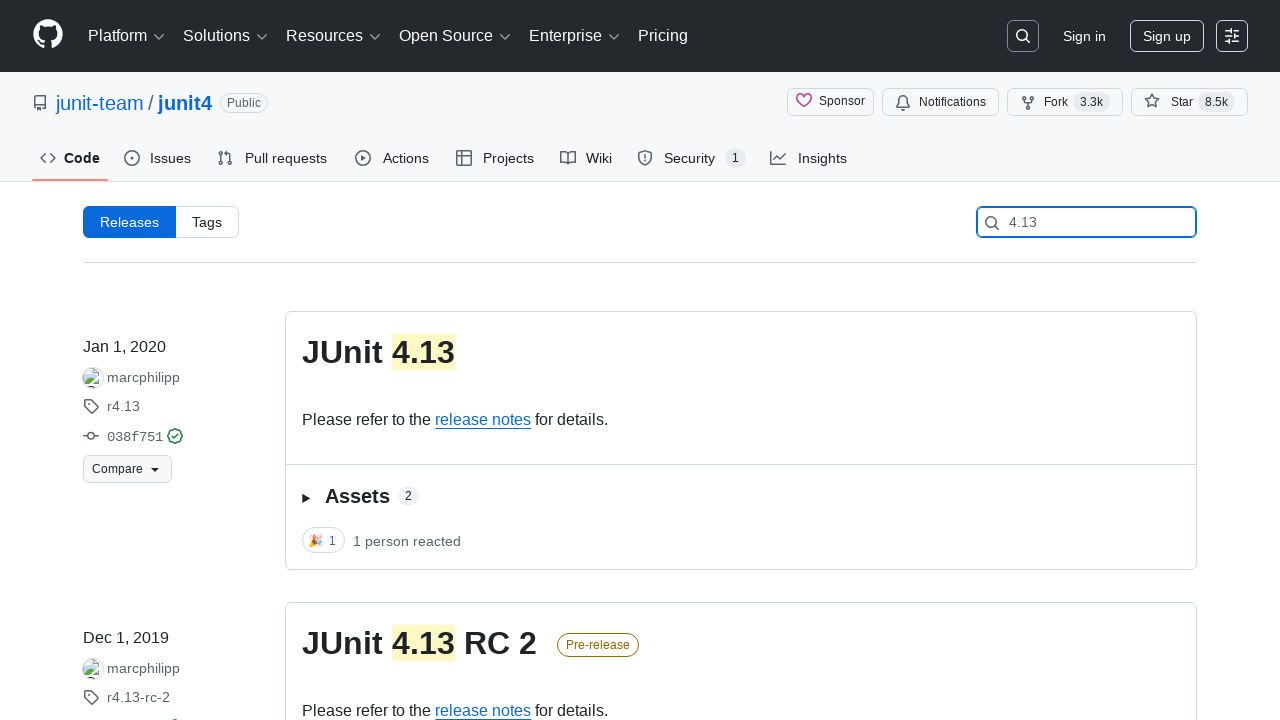